Tests drag and drop functionality by dragging an element and dropping it onto another element within an iframe

Starting URL: https://jqueryui.com/droppable/

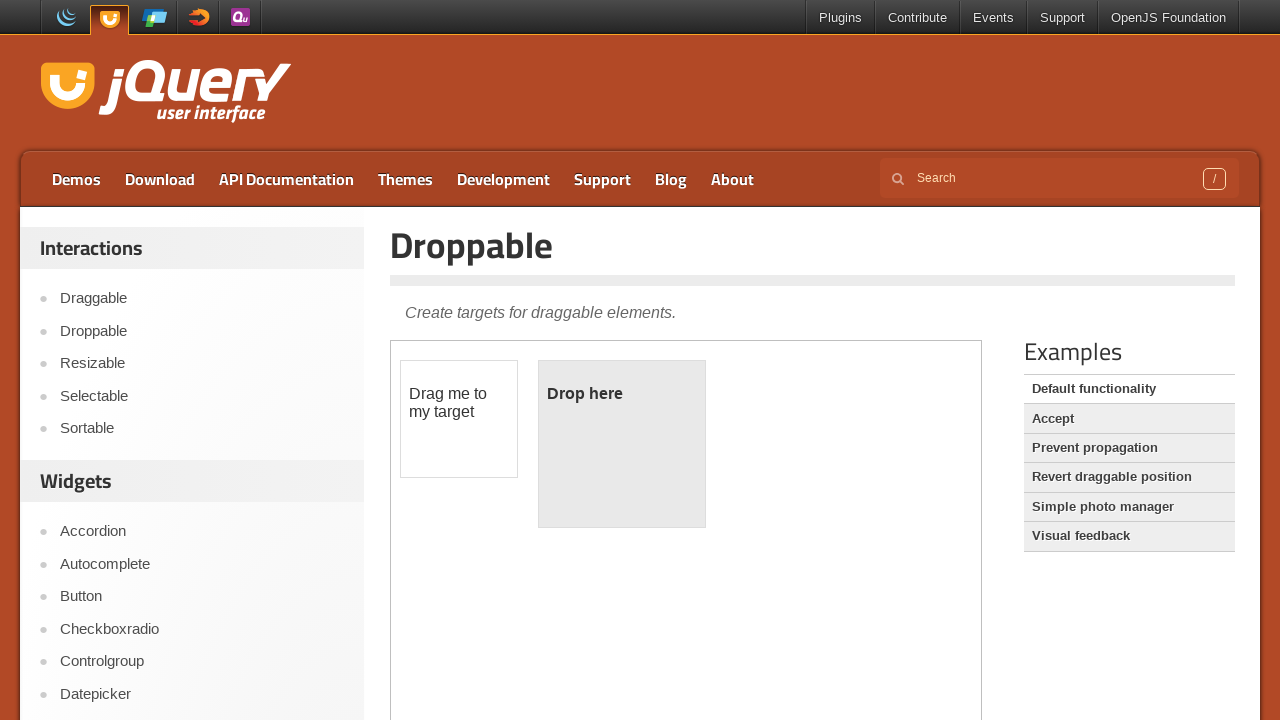

Located the iframe containing draggable elements
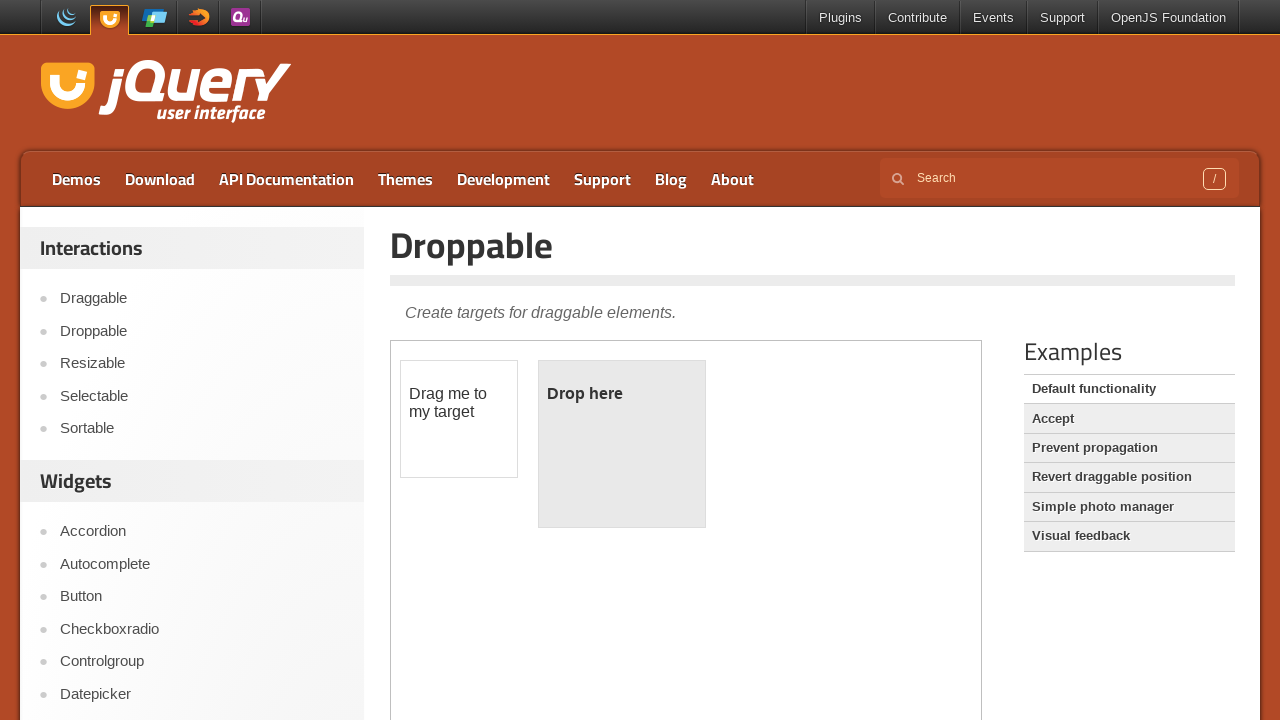

Waited for draggable element to be ready
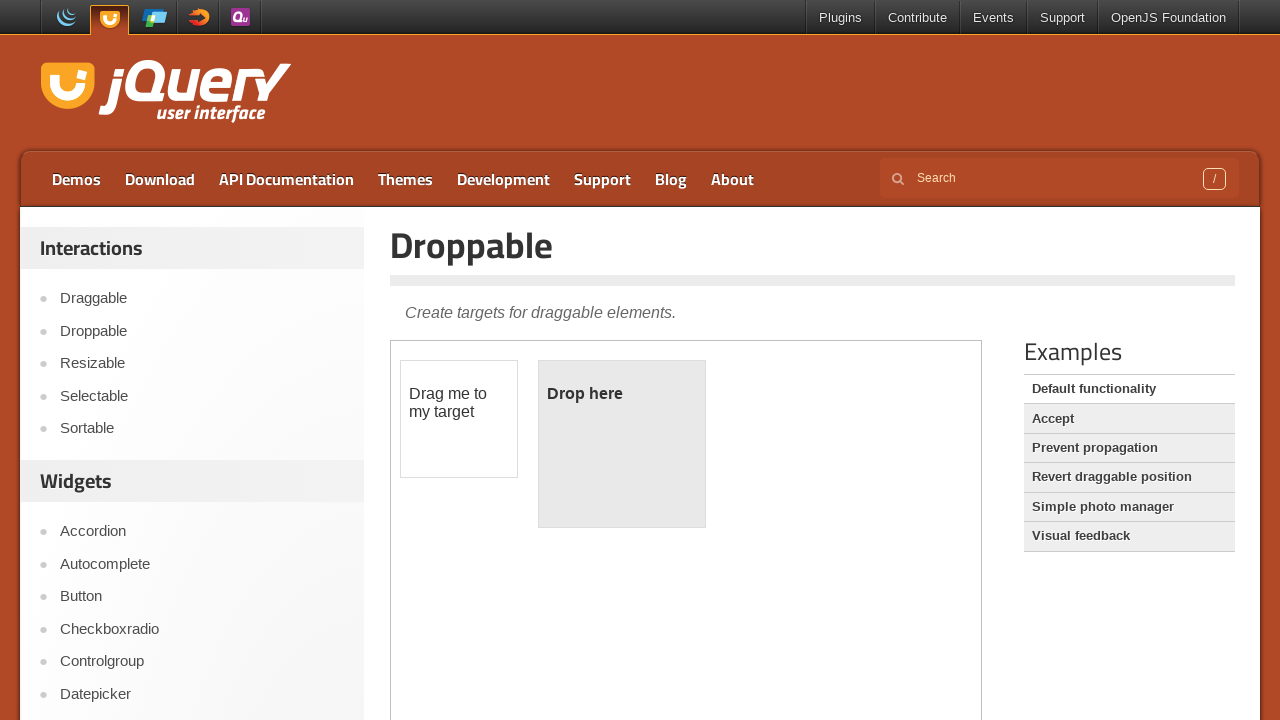

Located the draggable element
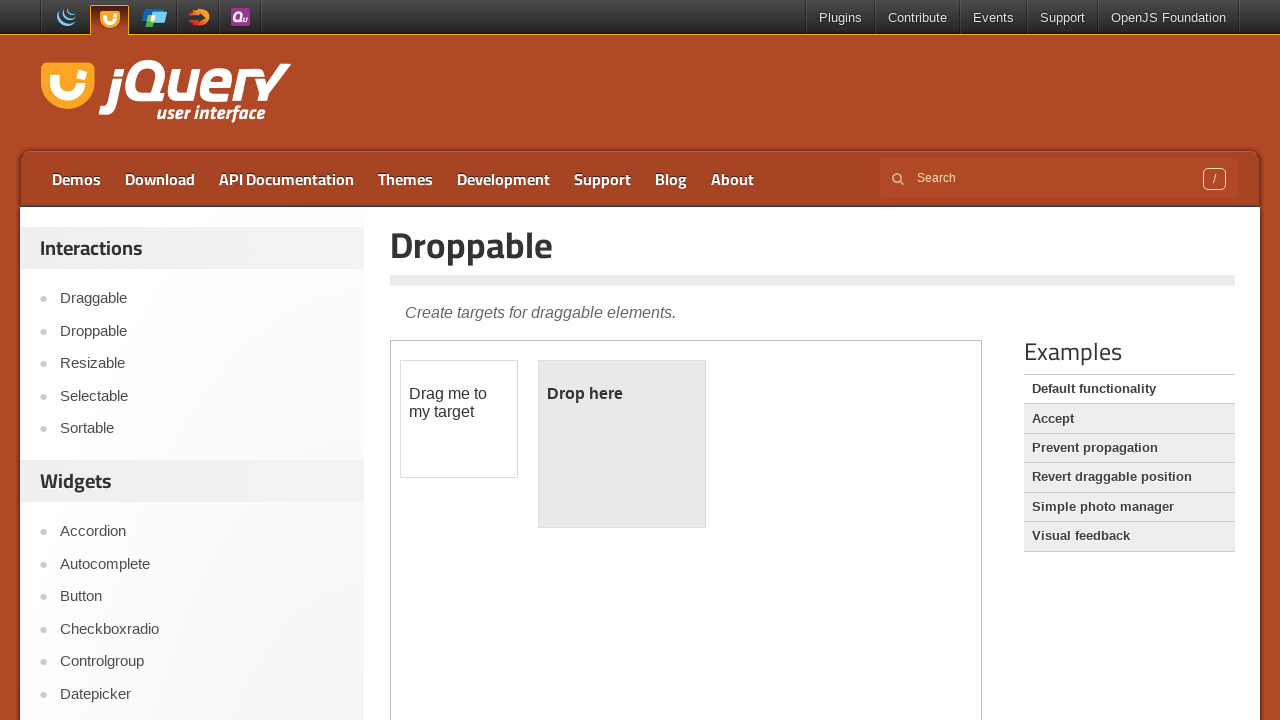

Located the droppable element
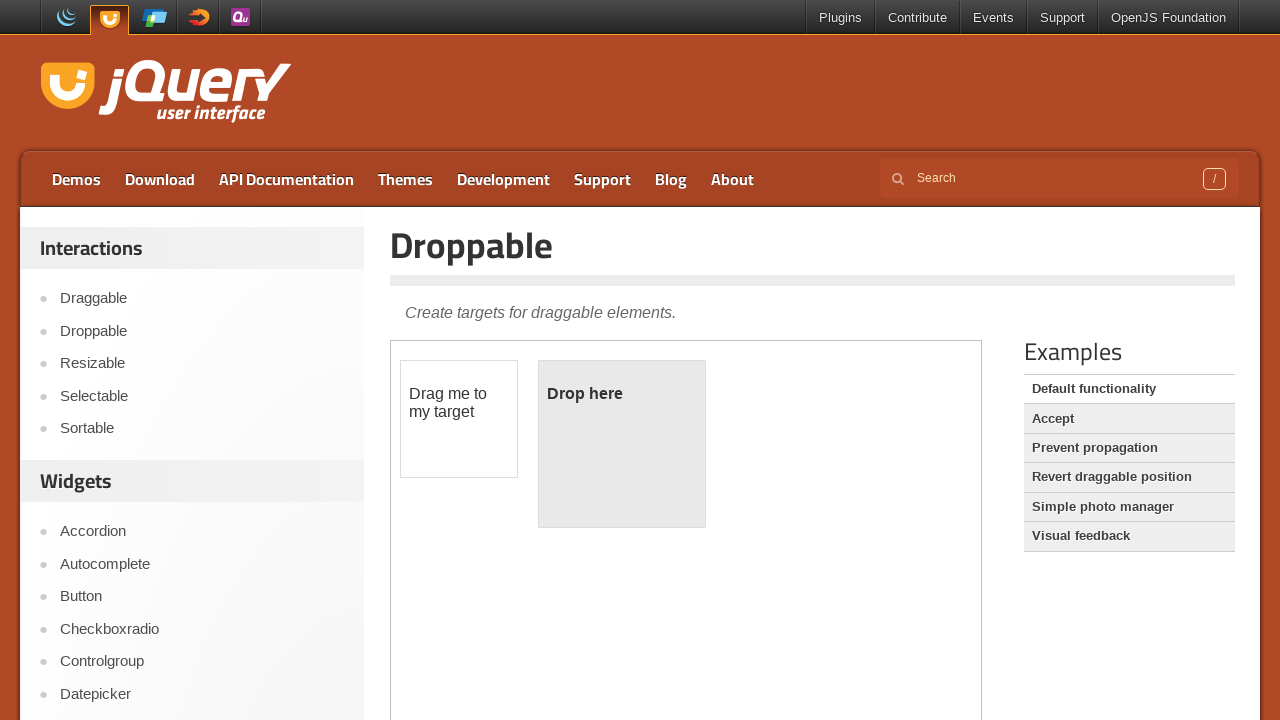

Dragged the draggable element and dropped it onto the droppable element at (622, 444)
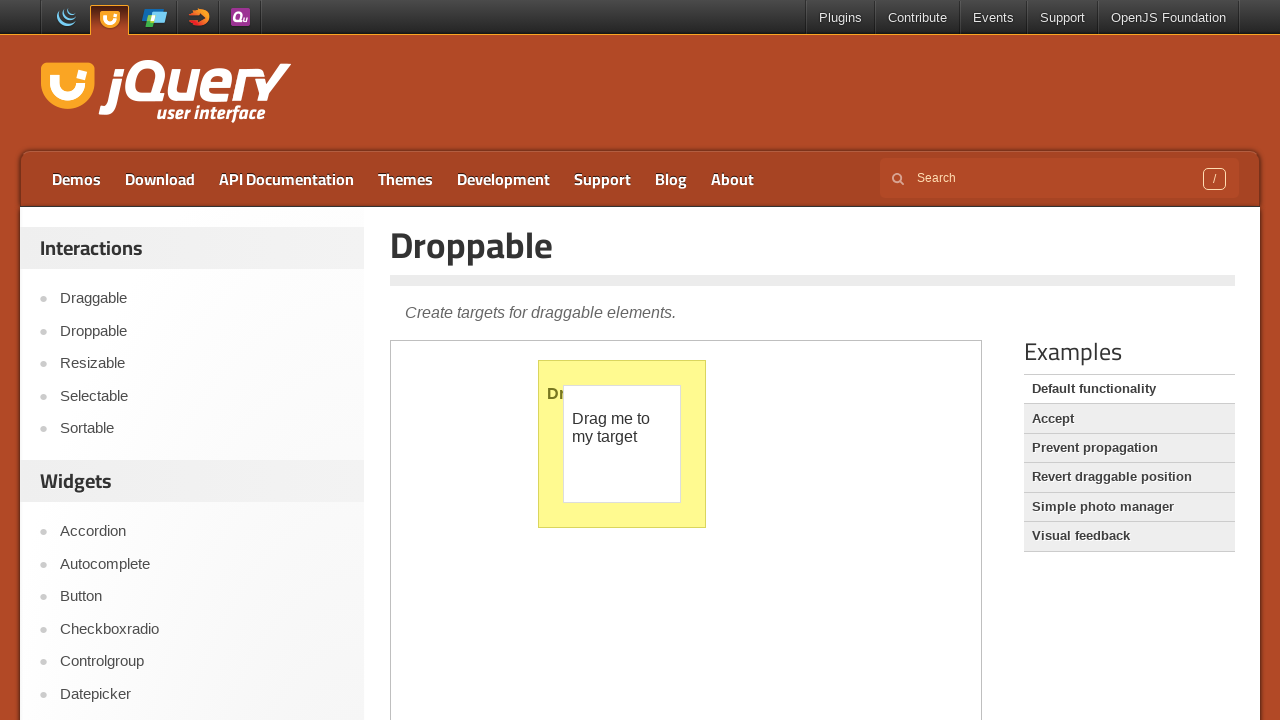

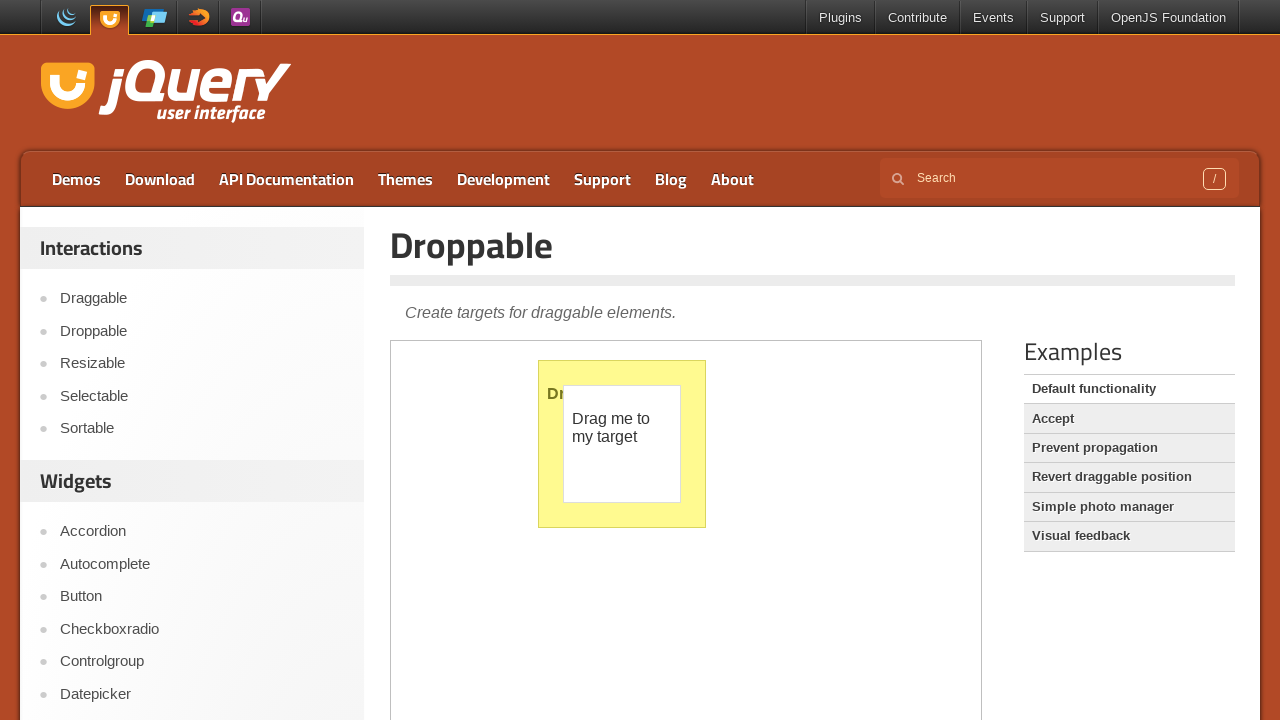